Tests filtering to display only completed items

Starting URL: https://demo.playwright.dev/todomvc

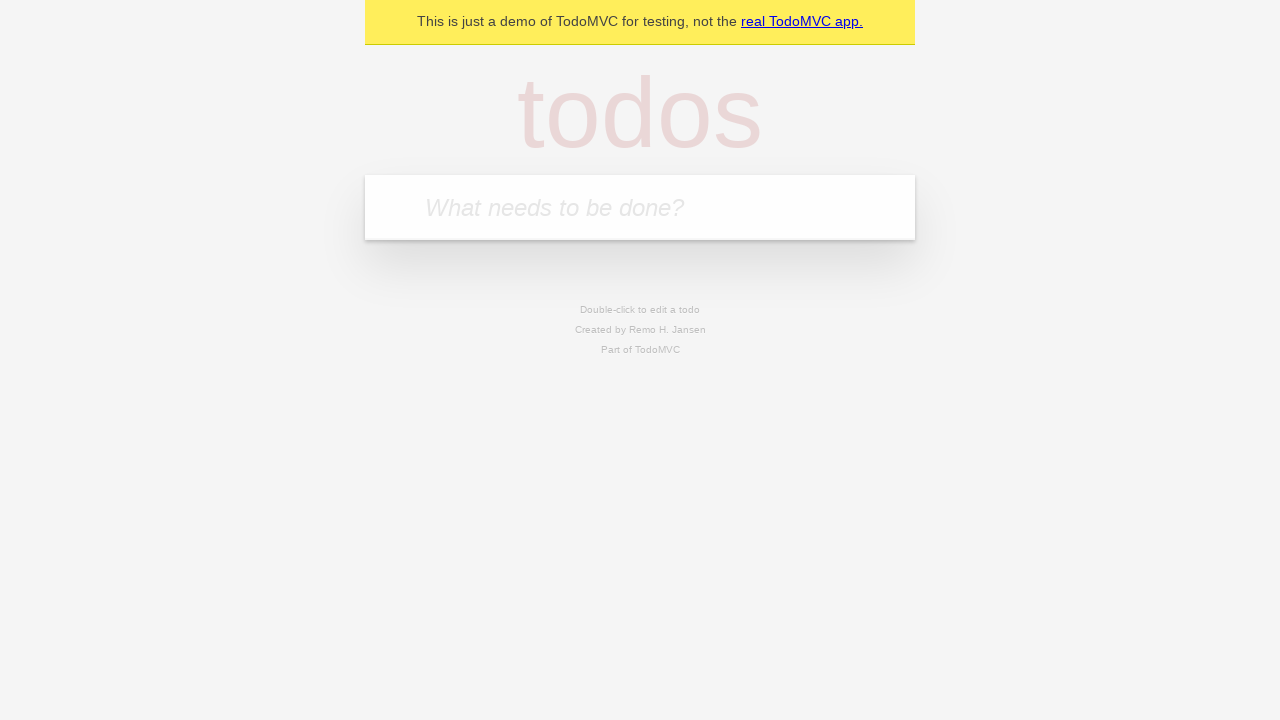

Filled todo input with 'buy some cheese' on internal:attr=[placeholder="What needs to be done?"i]
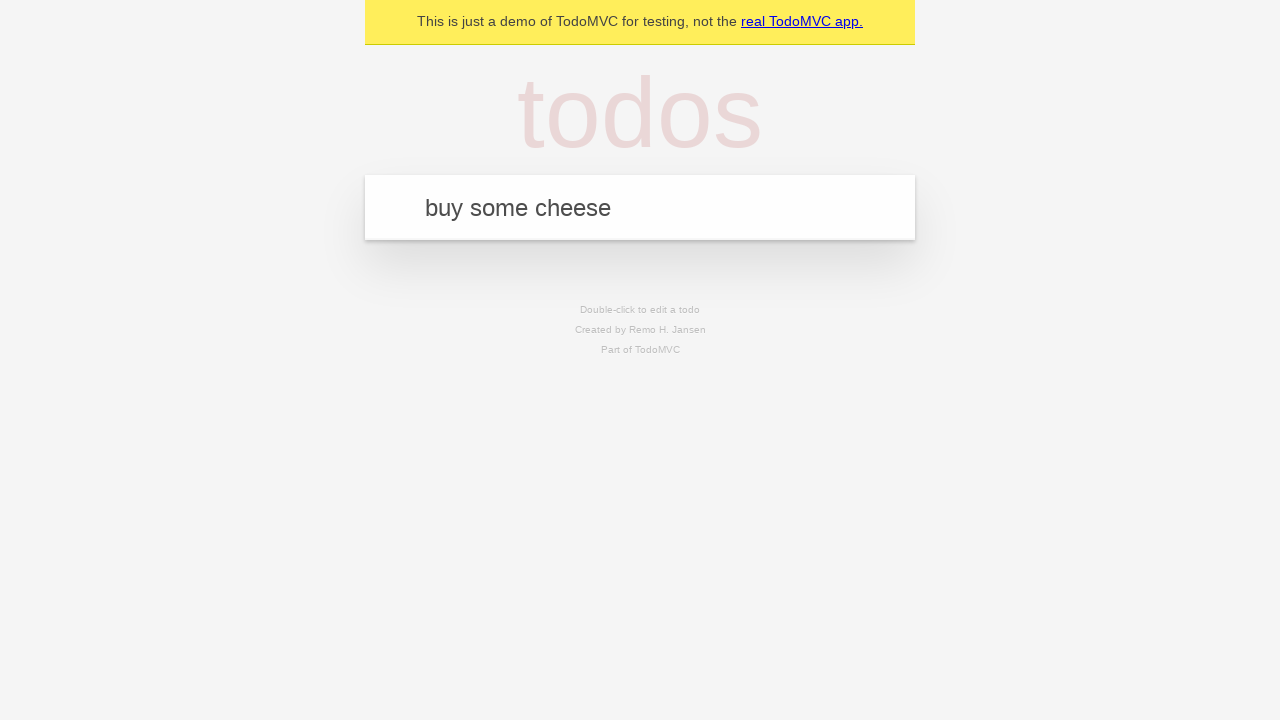

Pressed Enter to add first todo 'buy some cheese' on internal:attr=[placeholder="What needs to be done?"i]
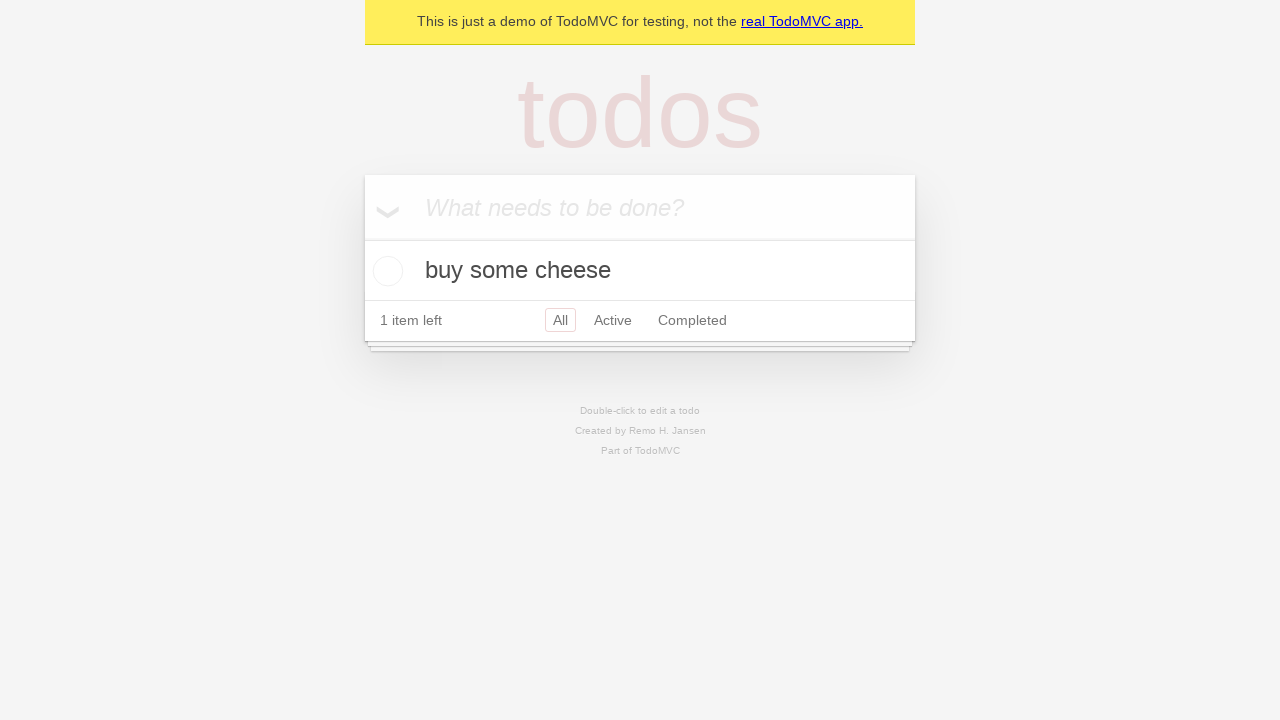

Filled todo input with 'feed the cat' on internal:attr=[placeholder="What needs to be done?"i]
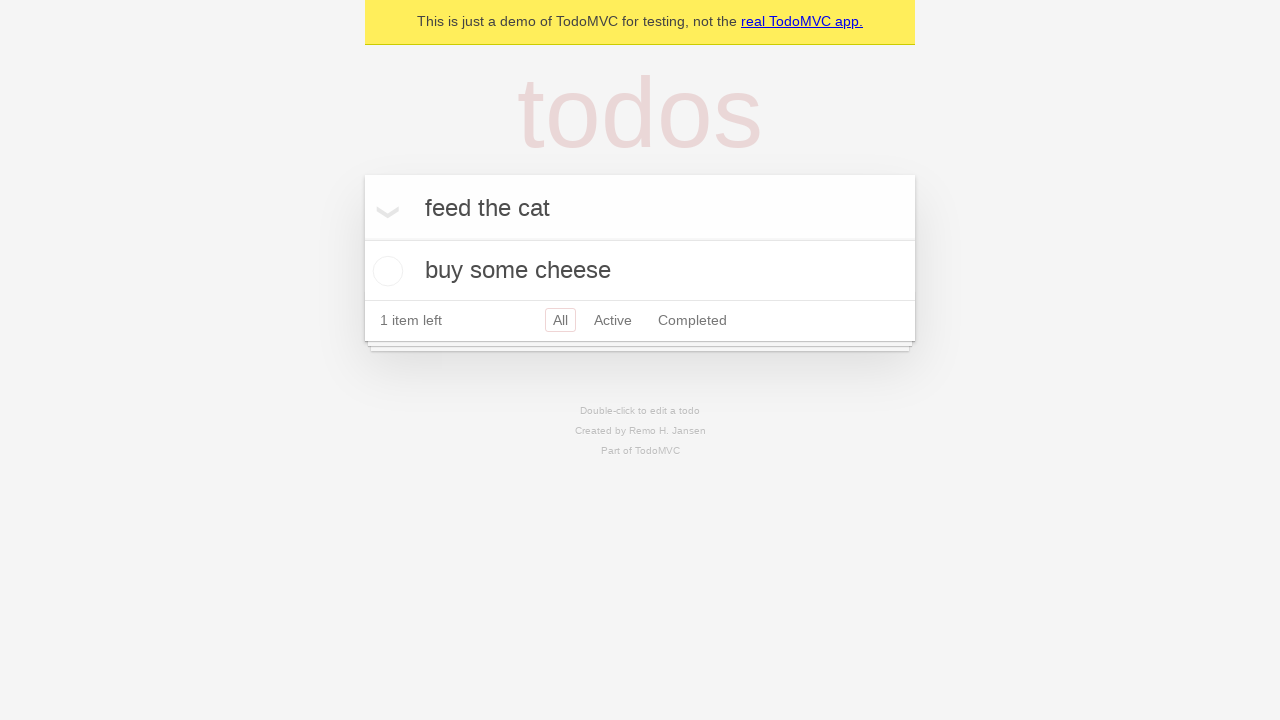

Pressed Enter to add second todo 'feed the cat' on internal:attr=[placeholder="What needs to be done?"i]
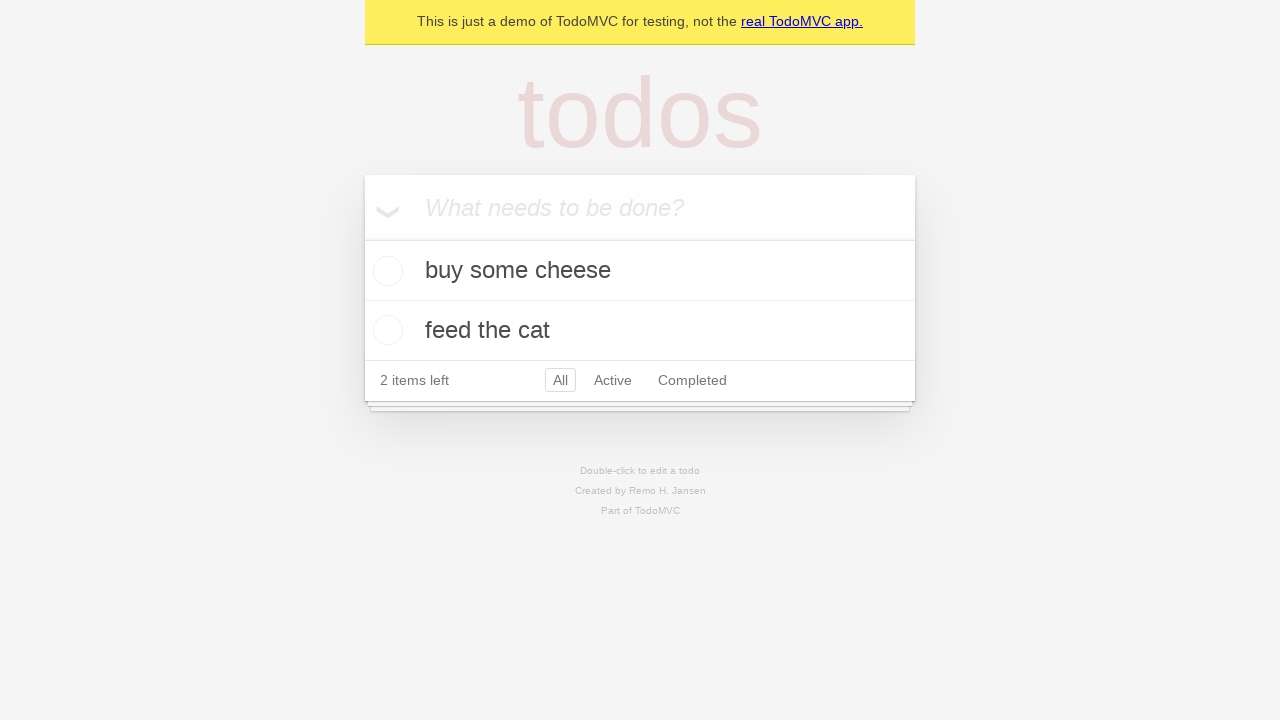

Filled todo input with 'book a doctors appointment' on internal:attr=[placeholder="What needs to be done?"i]
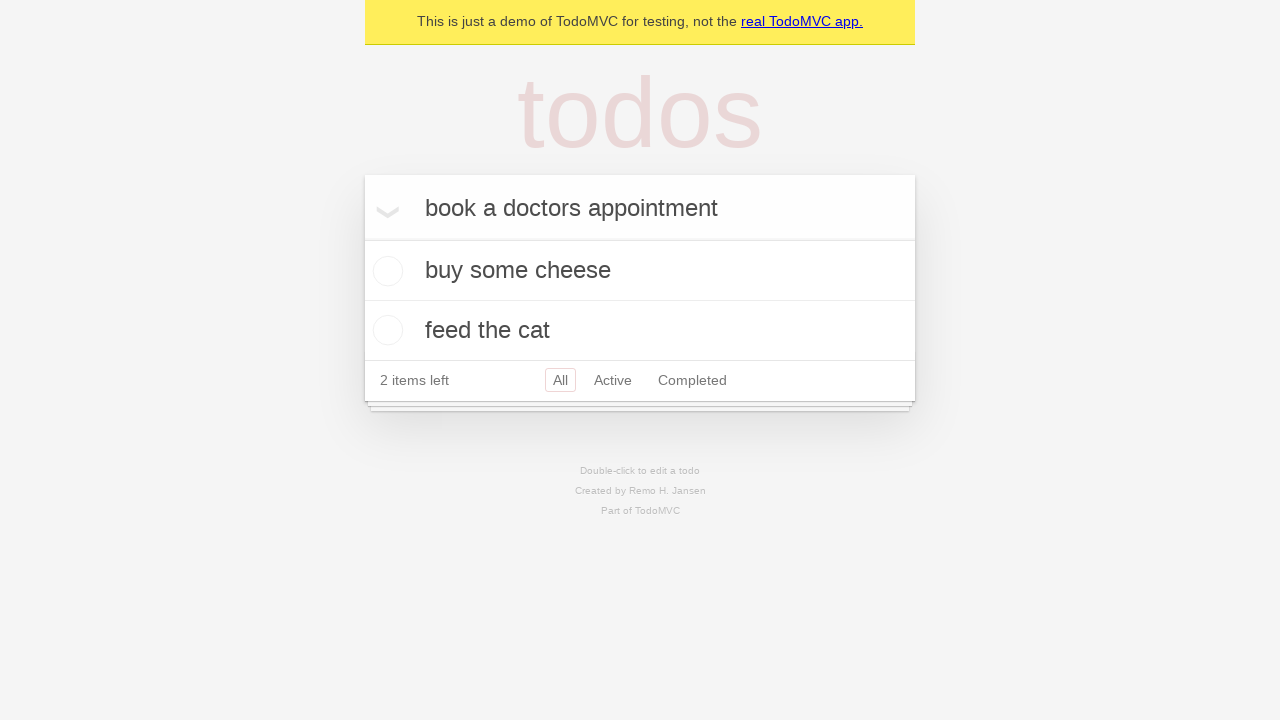

Pressed Enter to add third todo 'book a doctors appointment' on internal:attr=[placeholder="What needs to be done?"i]
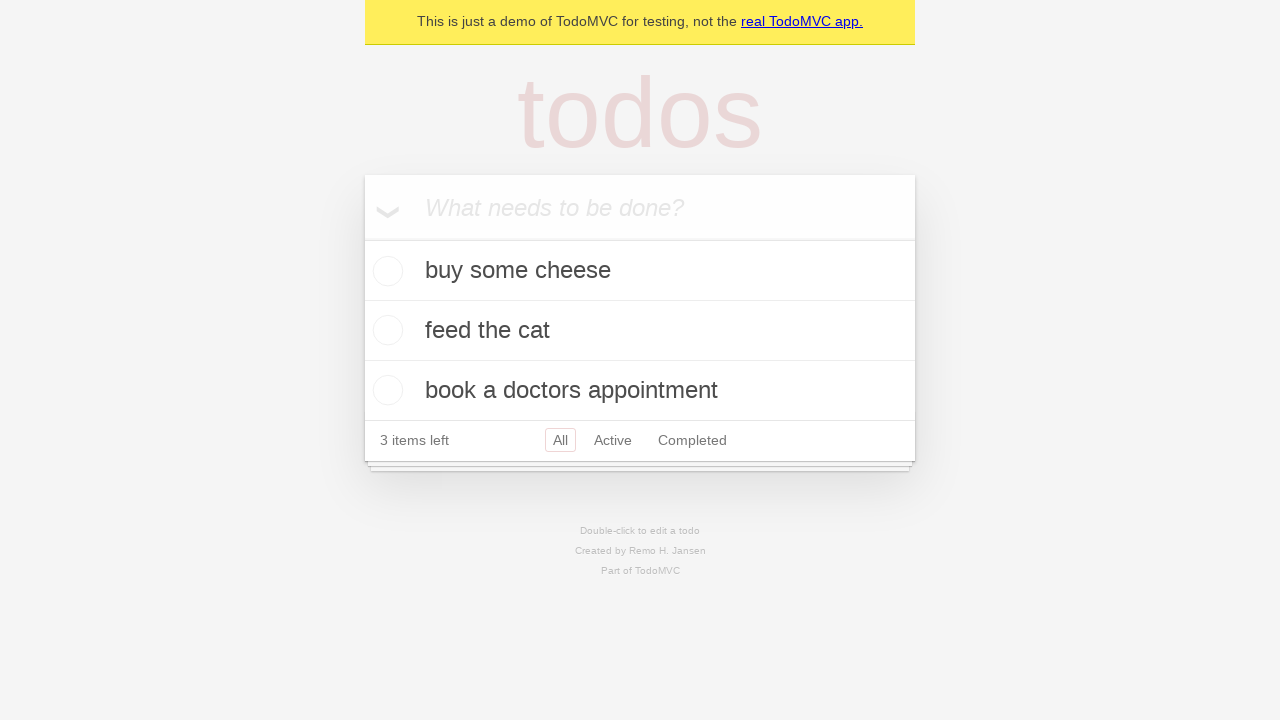

Waited for all 3 todos to be added to the page
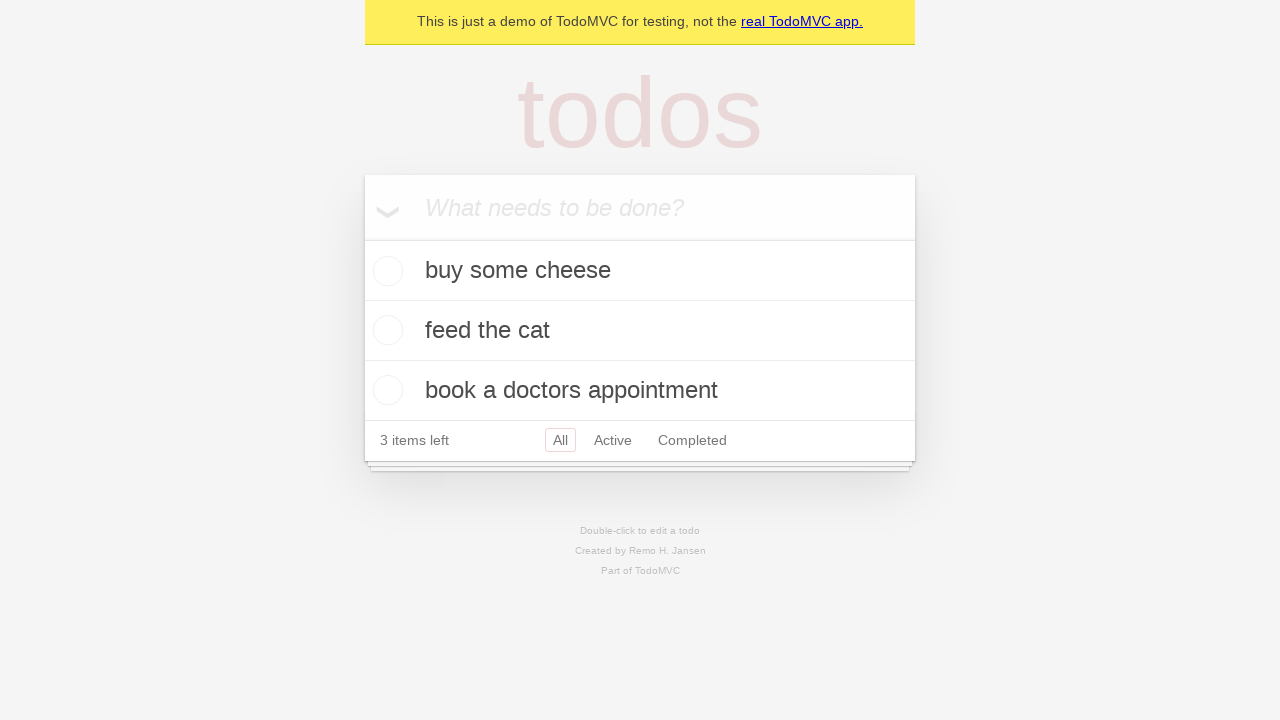

Checked the checkbox for the second todo 'feed the cat' at (385, 330) on internal:testid=[data-testid="todo-item"s] >> nth=1 >> internal:role=checkbox
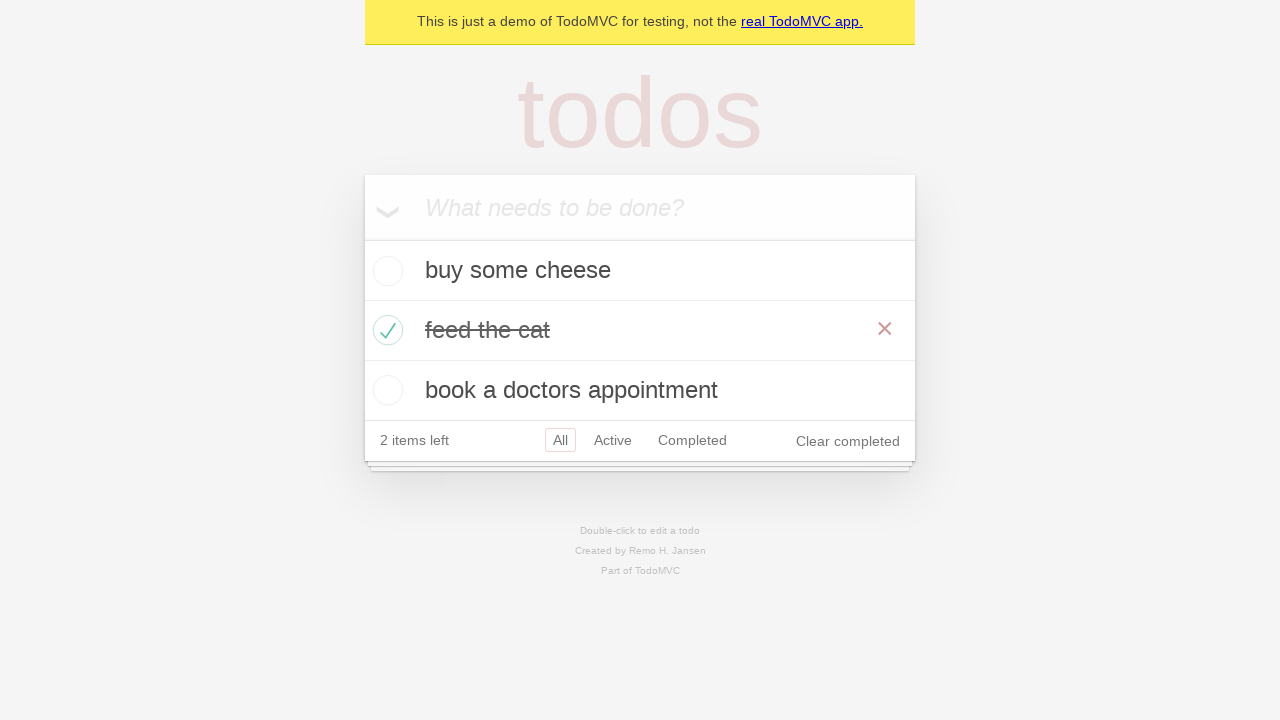

Clicked the Completed filter link to display only completed items at (692, 440) on internal:role=link[name="Completed"i]
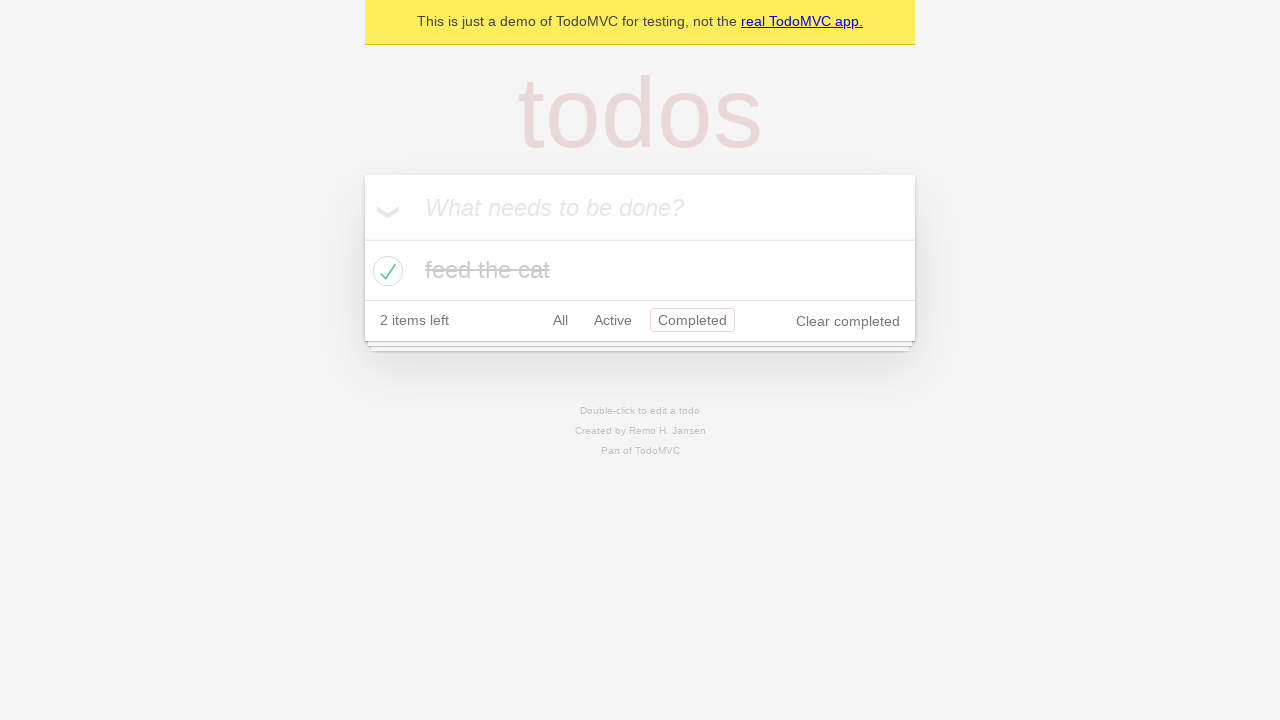

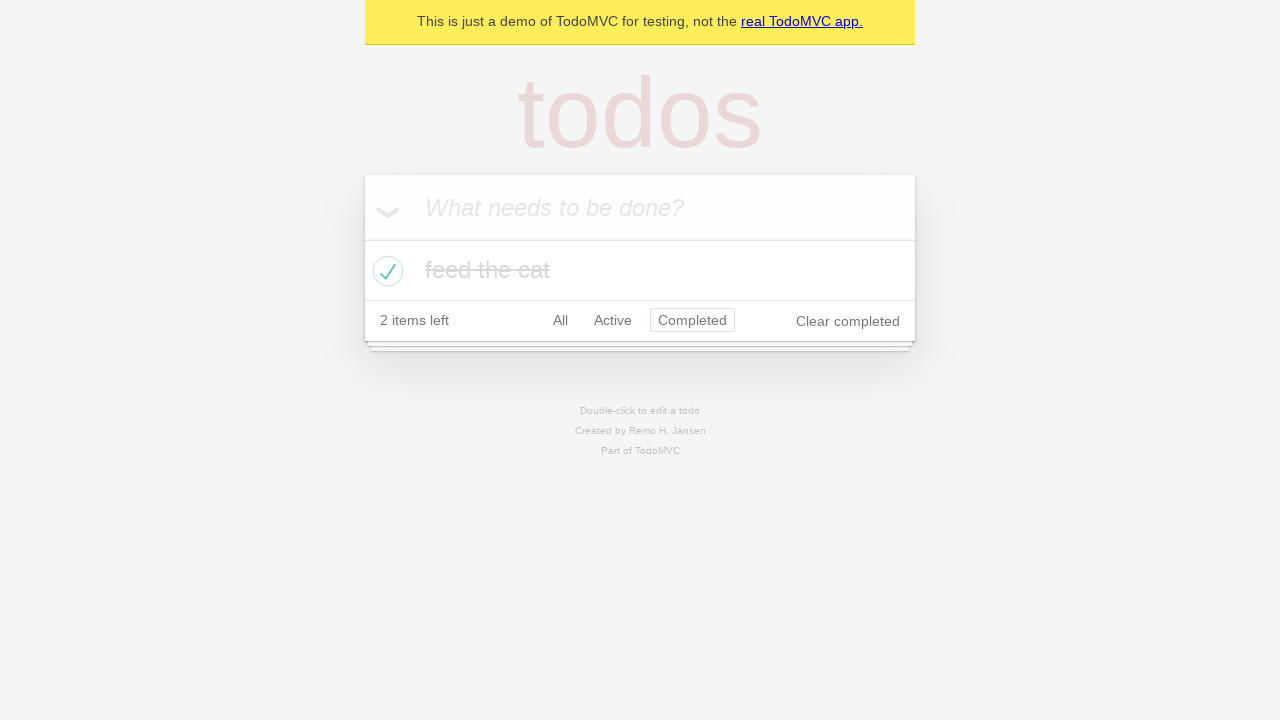